Tests dropdown selection functionality using different methods (by index, by value, by visible text) and verifies dropdown options

Starting URL: https://the-internet.herokuapp.com/dropdown

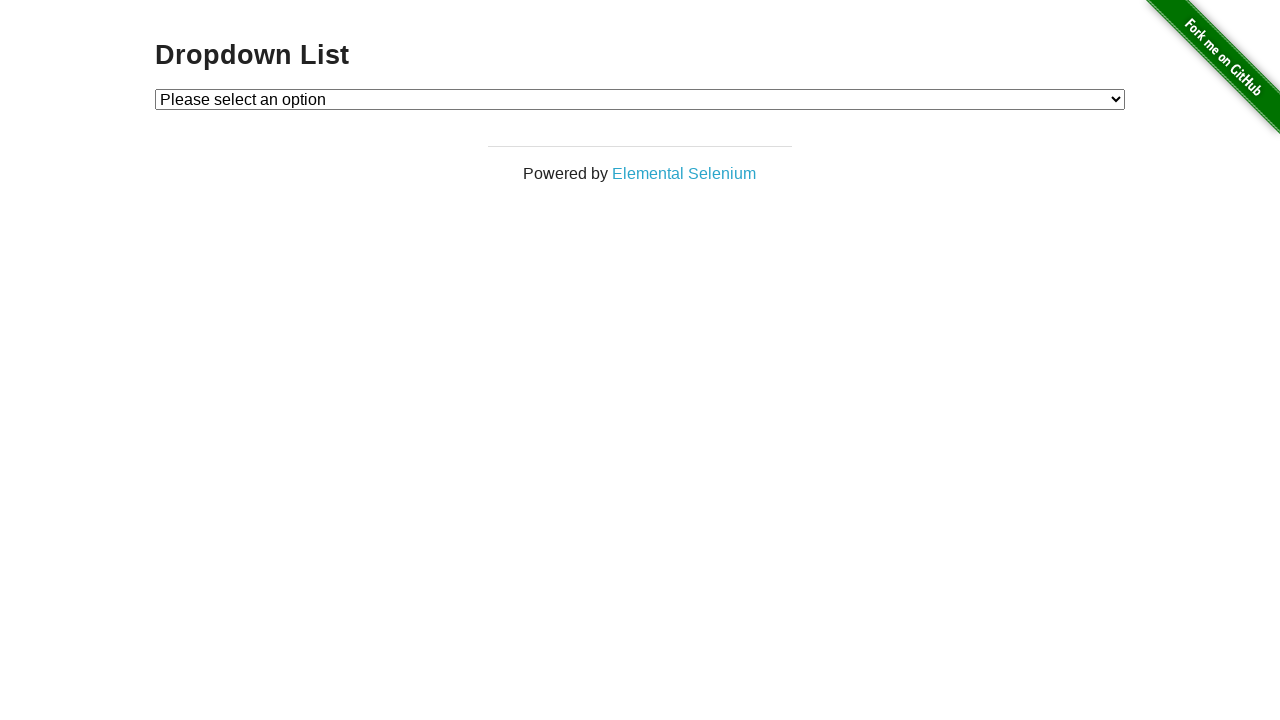

Selected dropdown option by index 1 on #dropdown
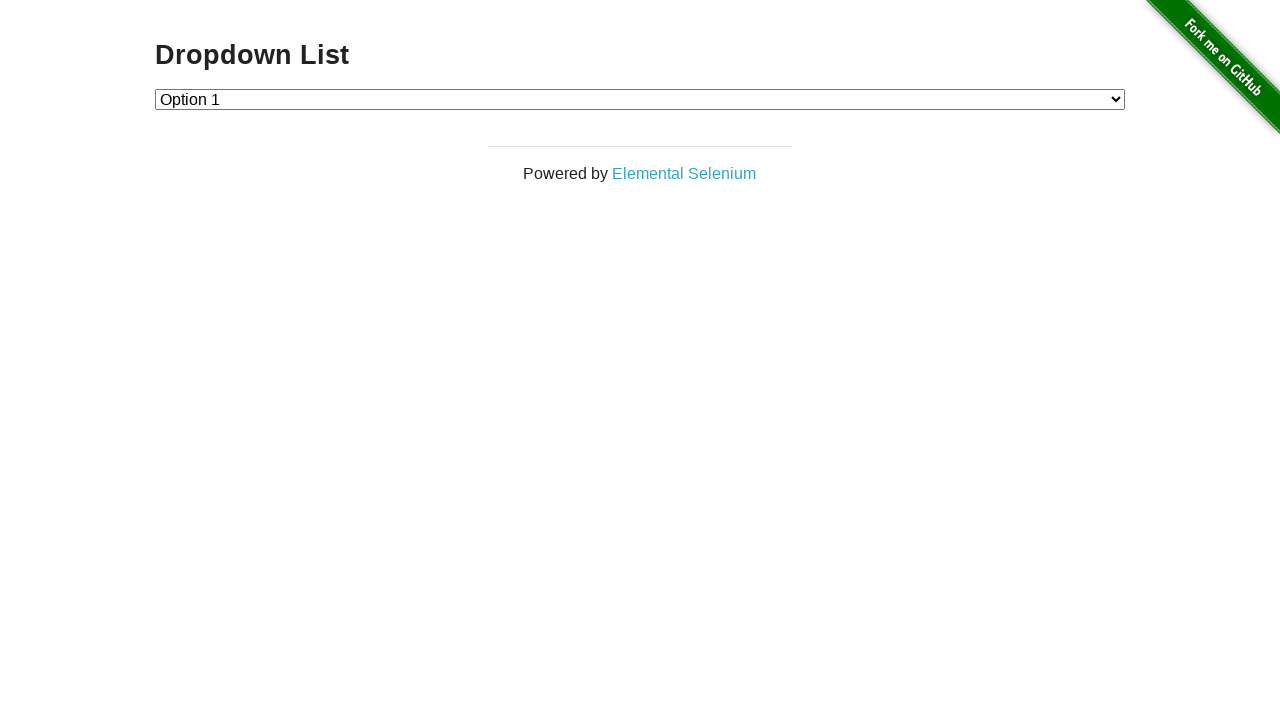

Selected dropdown option by value '2' on #dropdown
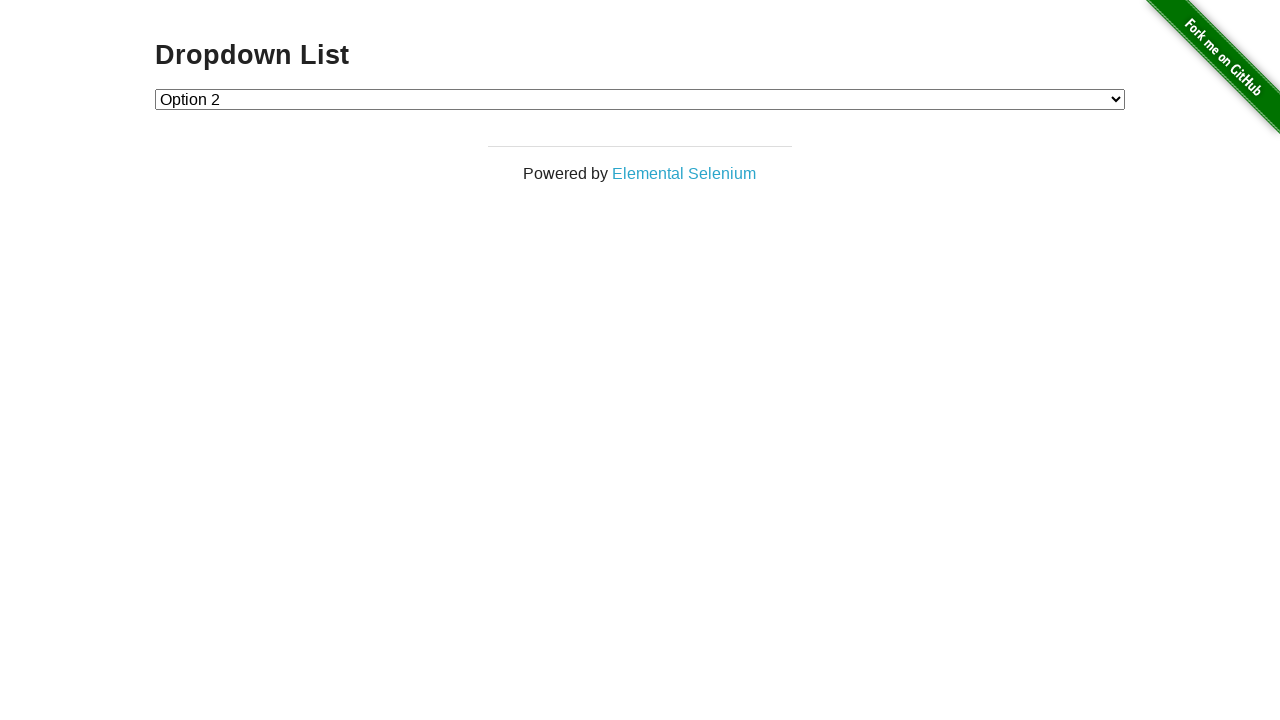

Selected dropdown option by visible text 'Option 1' on #dropdown
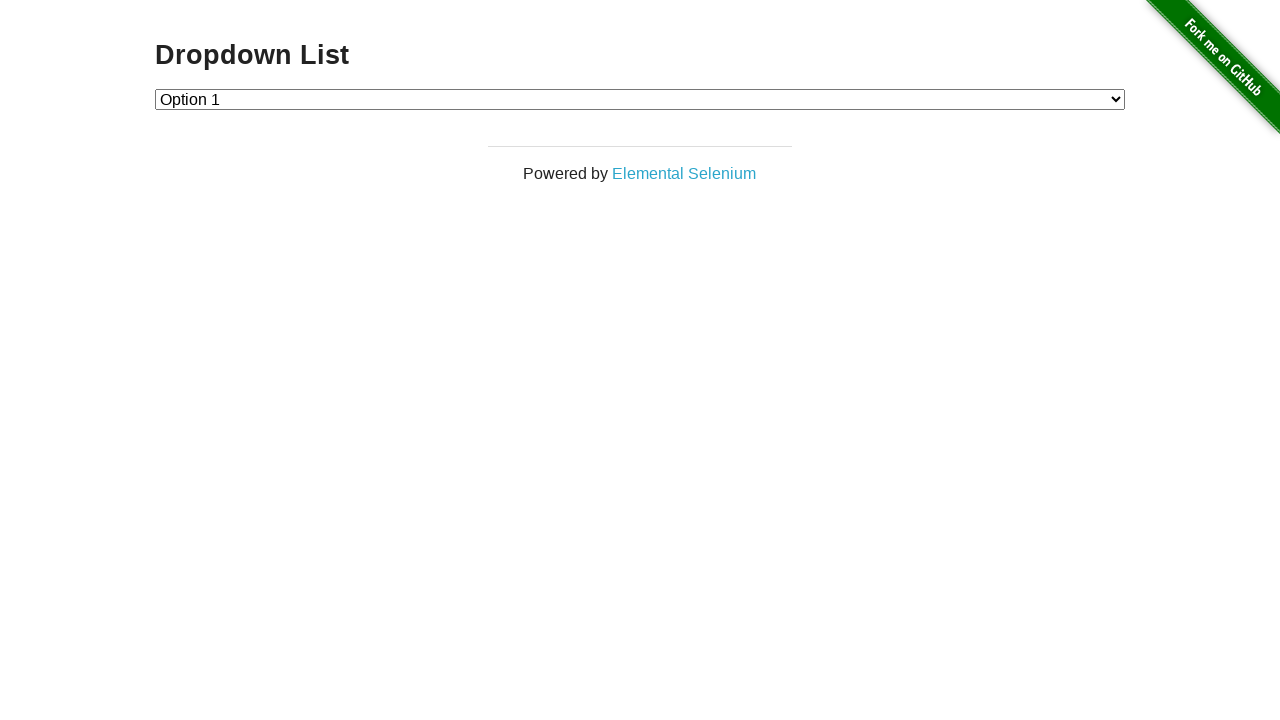

Located dropdown element
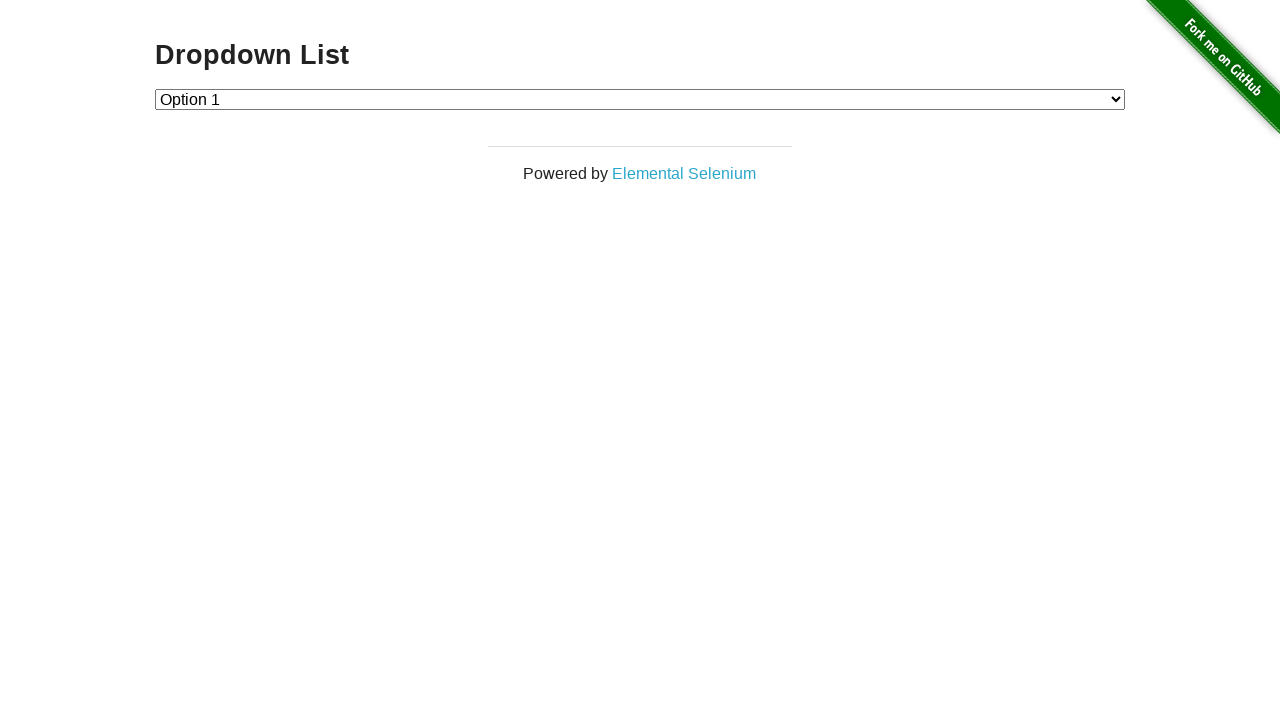

Retrieved all dropdown option text contents
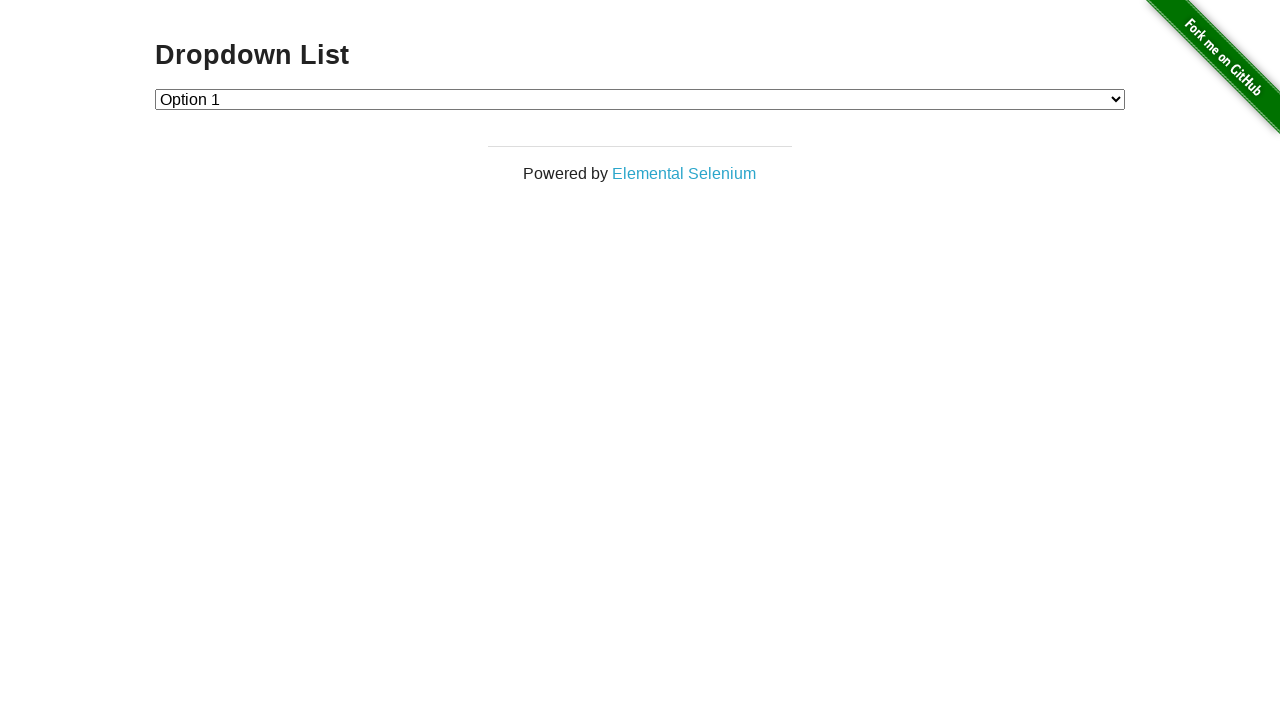

Counted dropdown options: 3 total
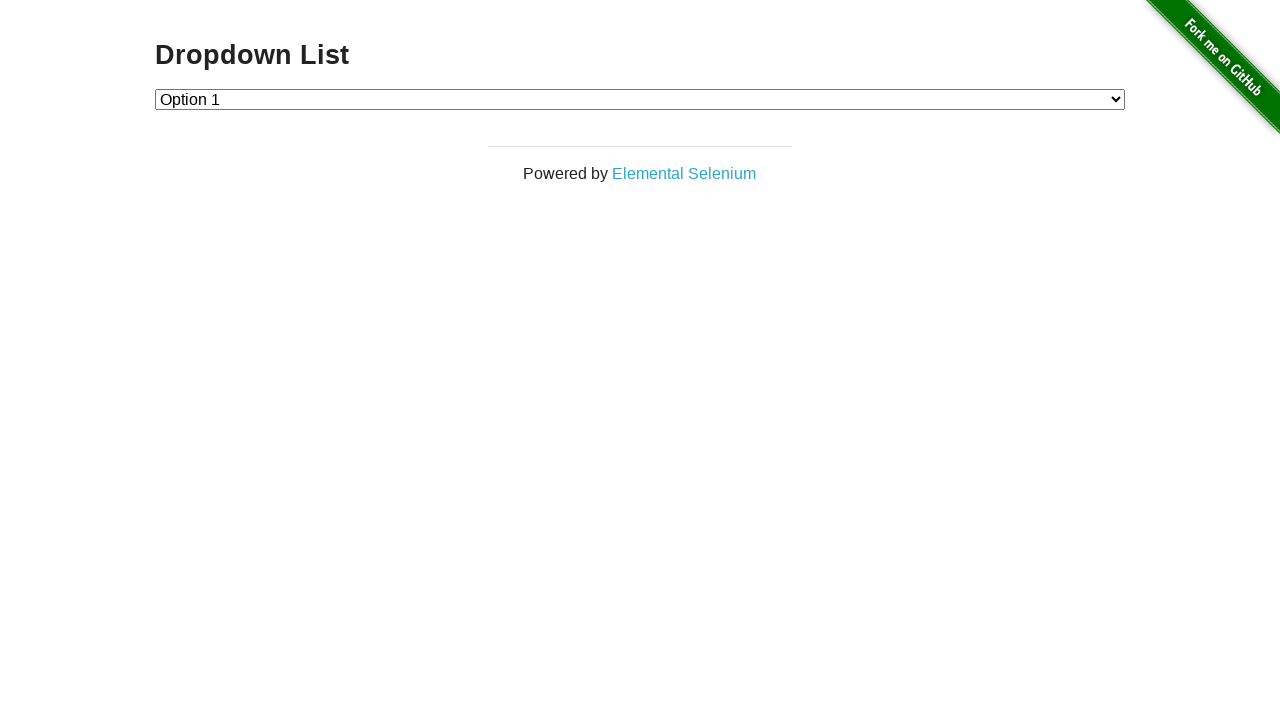

Dropdown option count mismatch: expected 4, got 3
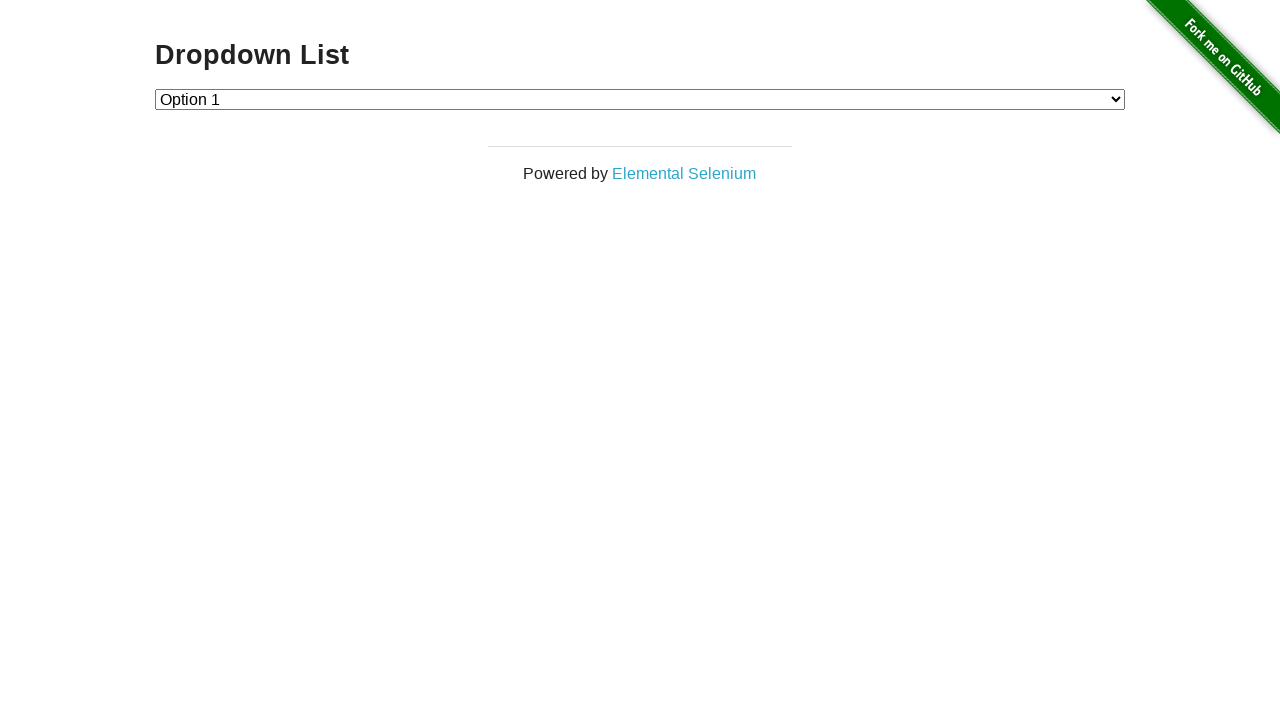

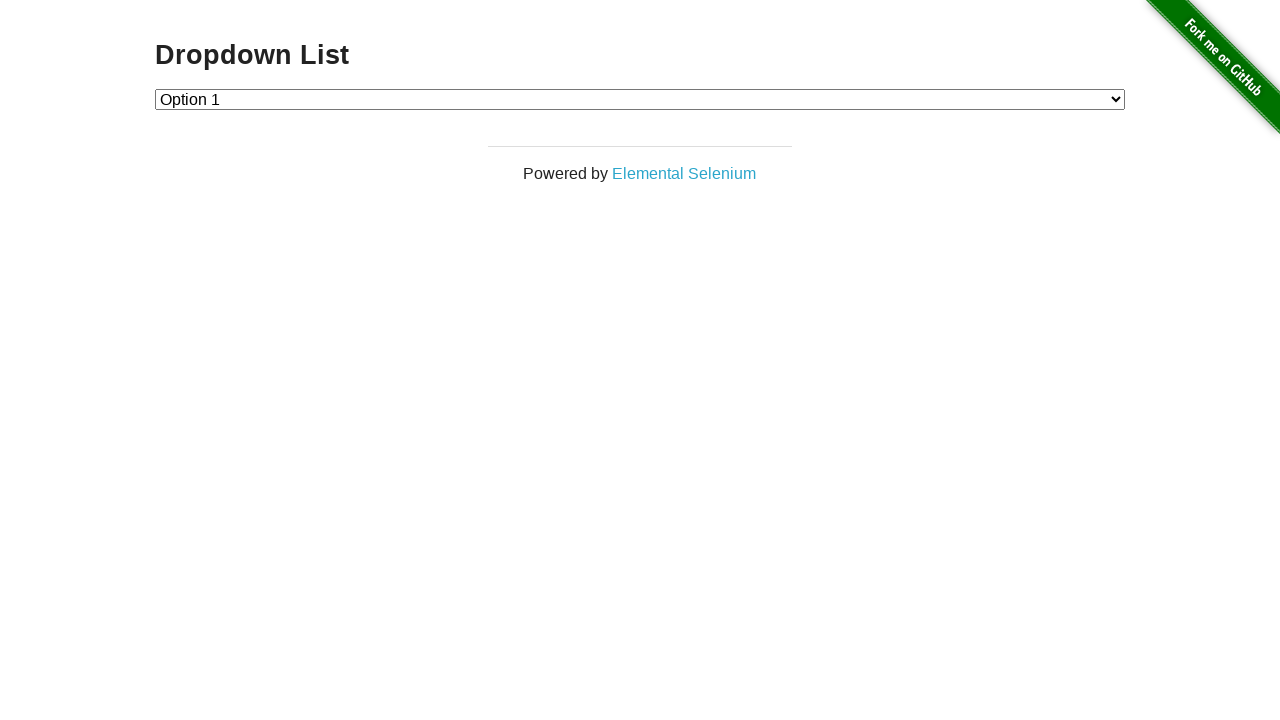